Tests various checkbox interactions including basic checkboxes, notifications, multi-select, toggle switches, and dropdown selections on the LeafGround checkbox demo page

Starting URL: https://leafground.com/checkbox.xhtml

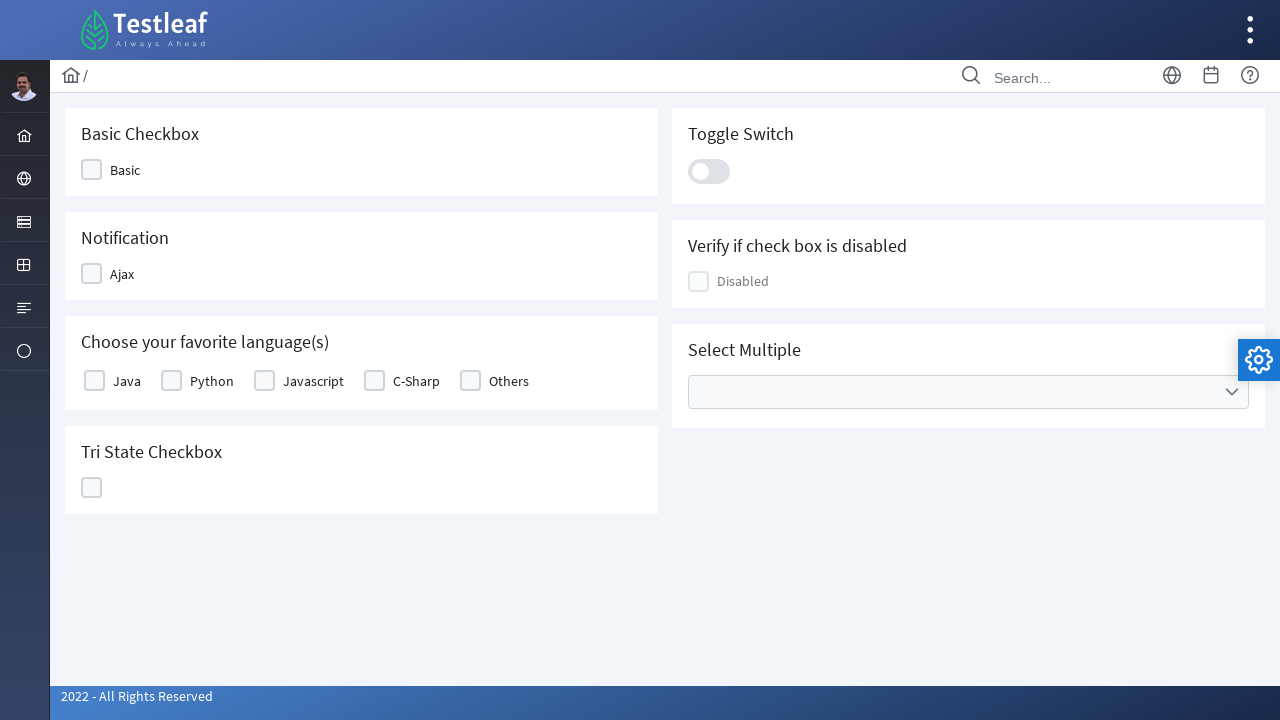

Clicked on the basic checkbox at (125, 170) on xpath=//span[contains(text(),'Basic')]
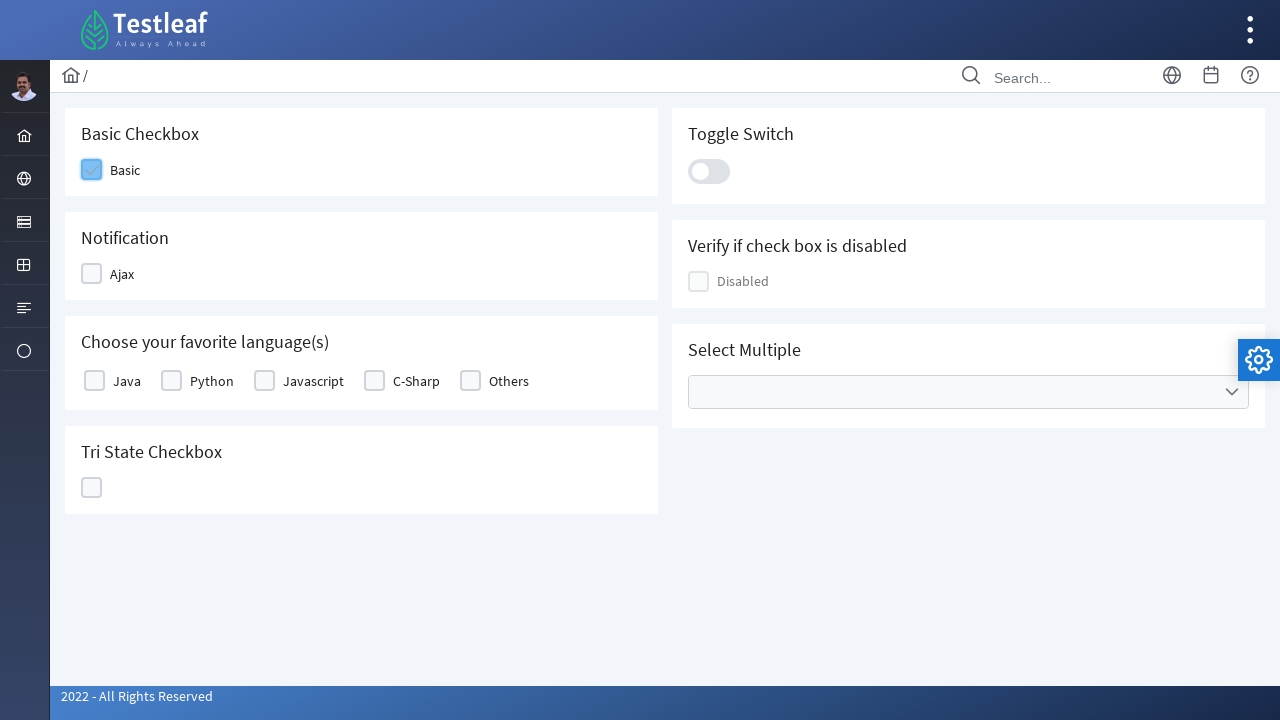

Clicked on the Ajax/Notification checkbox at (122, 274) on xpath=//span[contains(text(),'Ajax')]
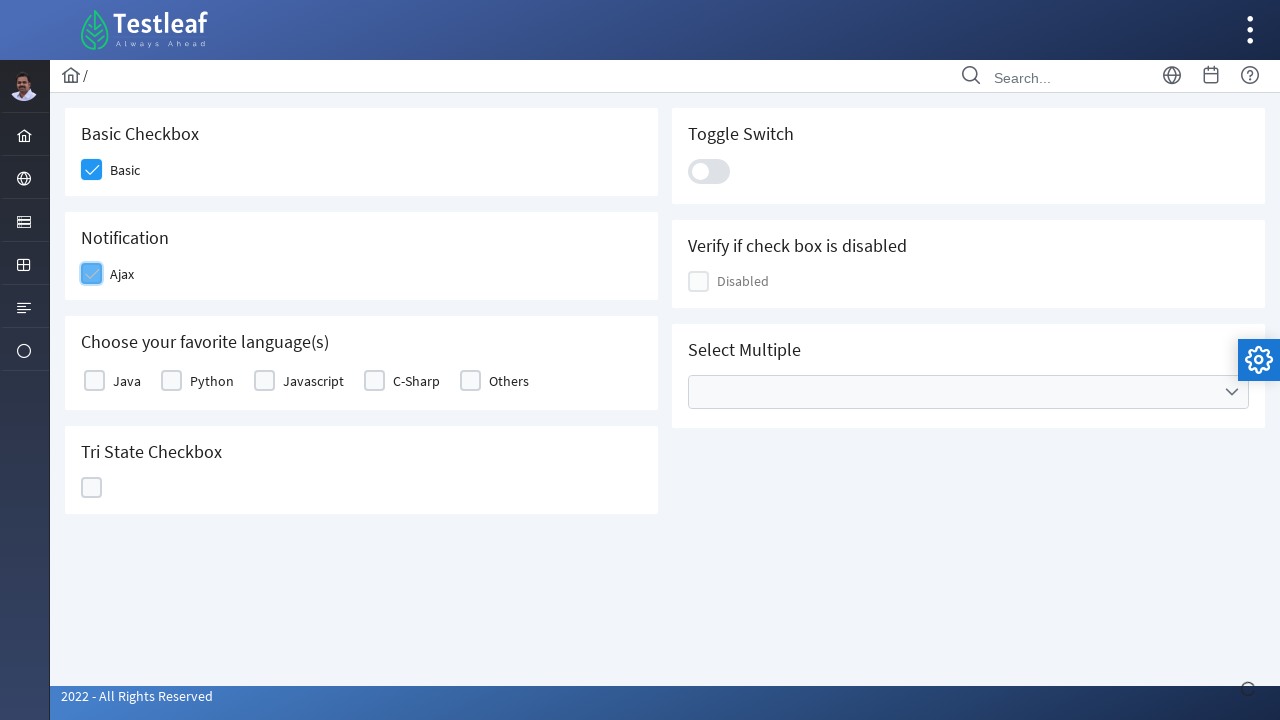

Notification appeared after clicking Ajax checkbox
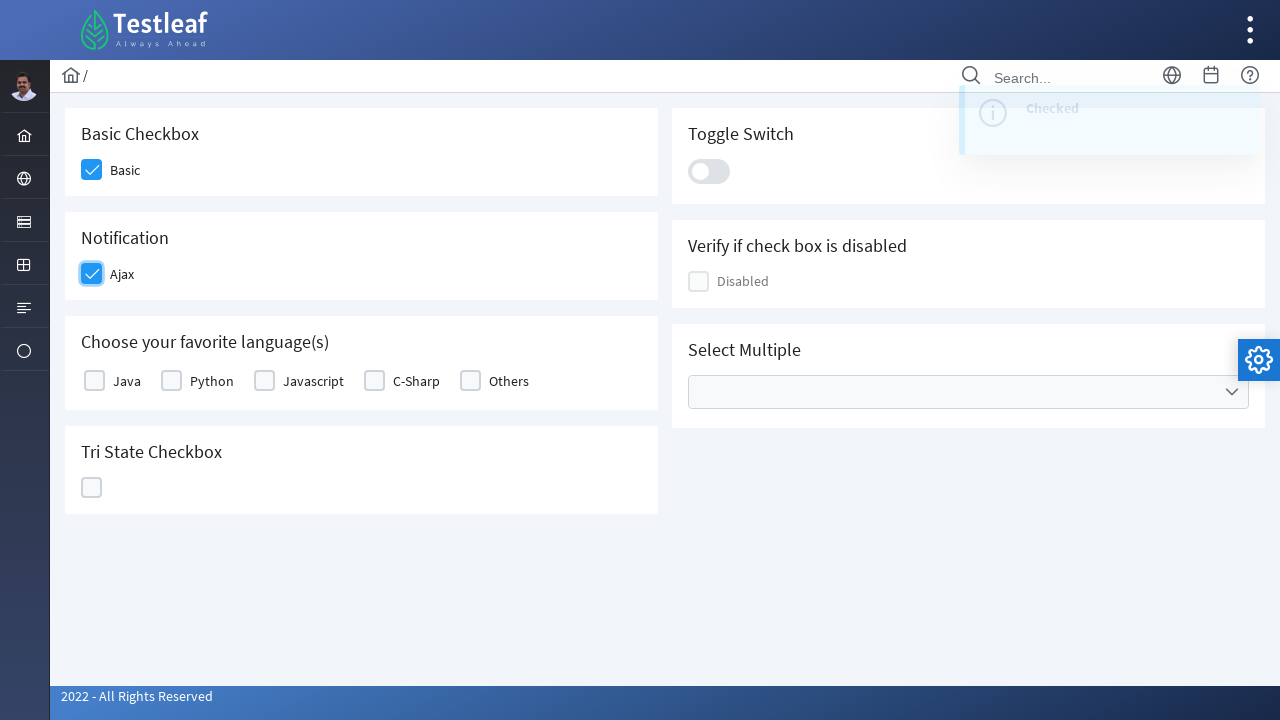

Selected Java as favorite language at (127, 381) on xpath=//label[contains(text(),'Java')]
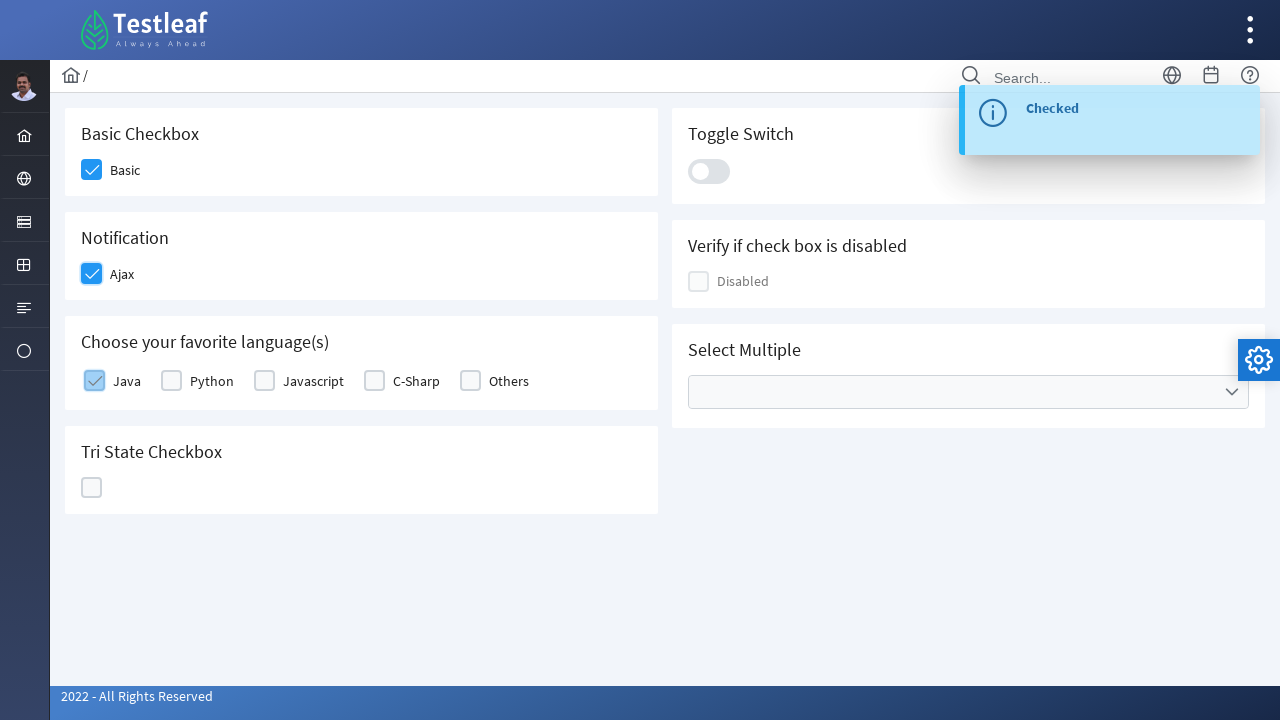

Clicked on the tri-state checkbox at (92, 488) on xpath=//h5[contains(text(),'Tri')]/parent::div//div[contains(@class,'ui-chkbox-b
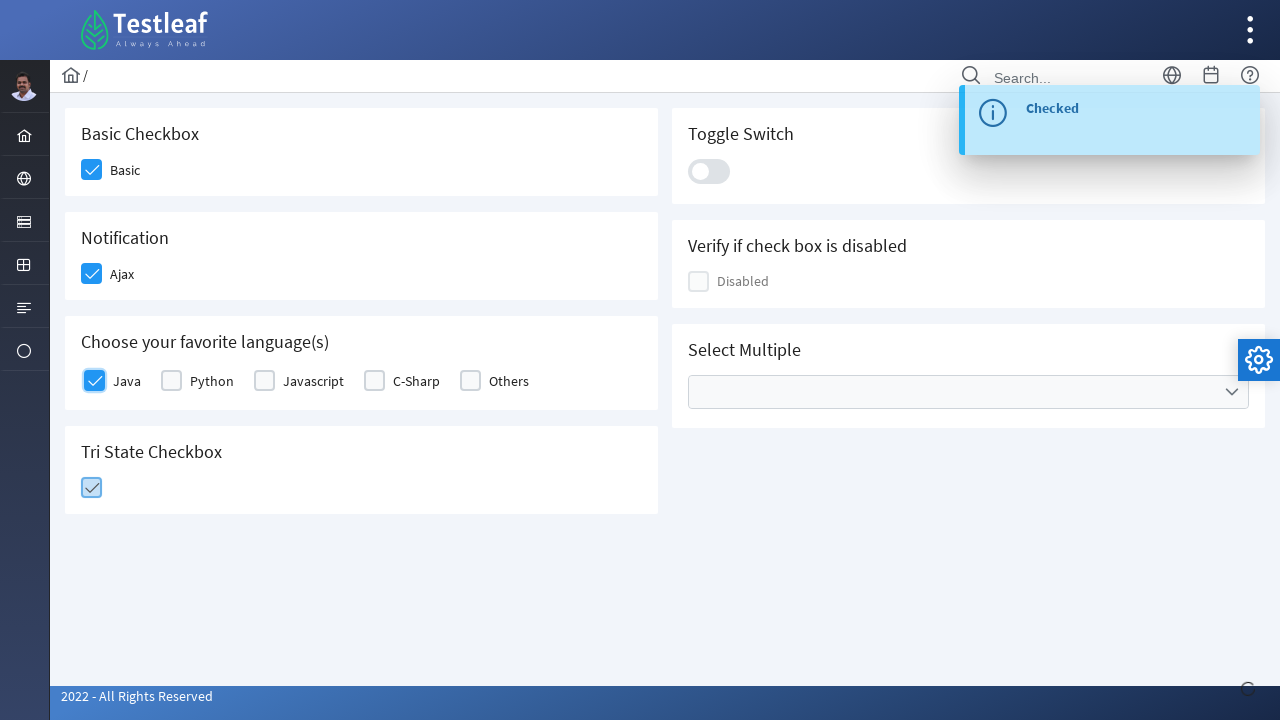

Waited for tri-state checkbox state message to update
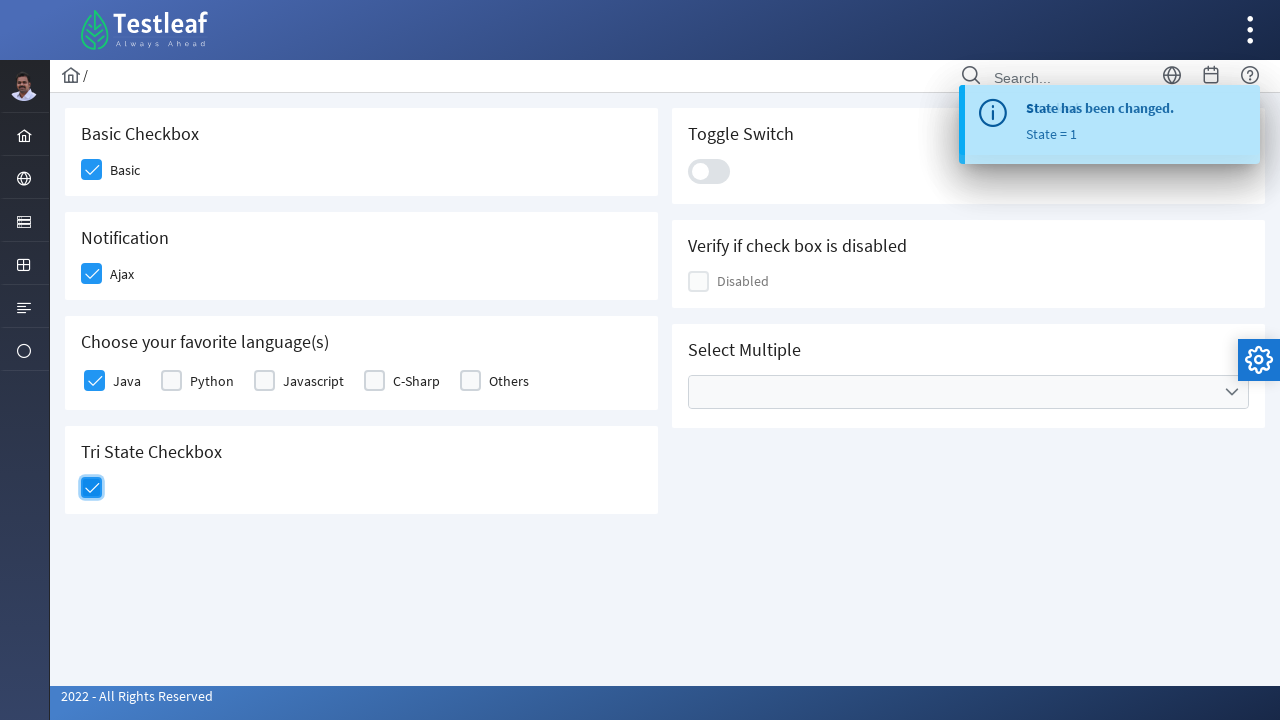

Clicked on the toggle switch at (709, 171) on .ui-toggleswitch-slider
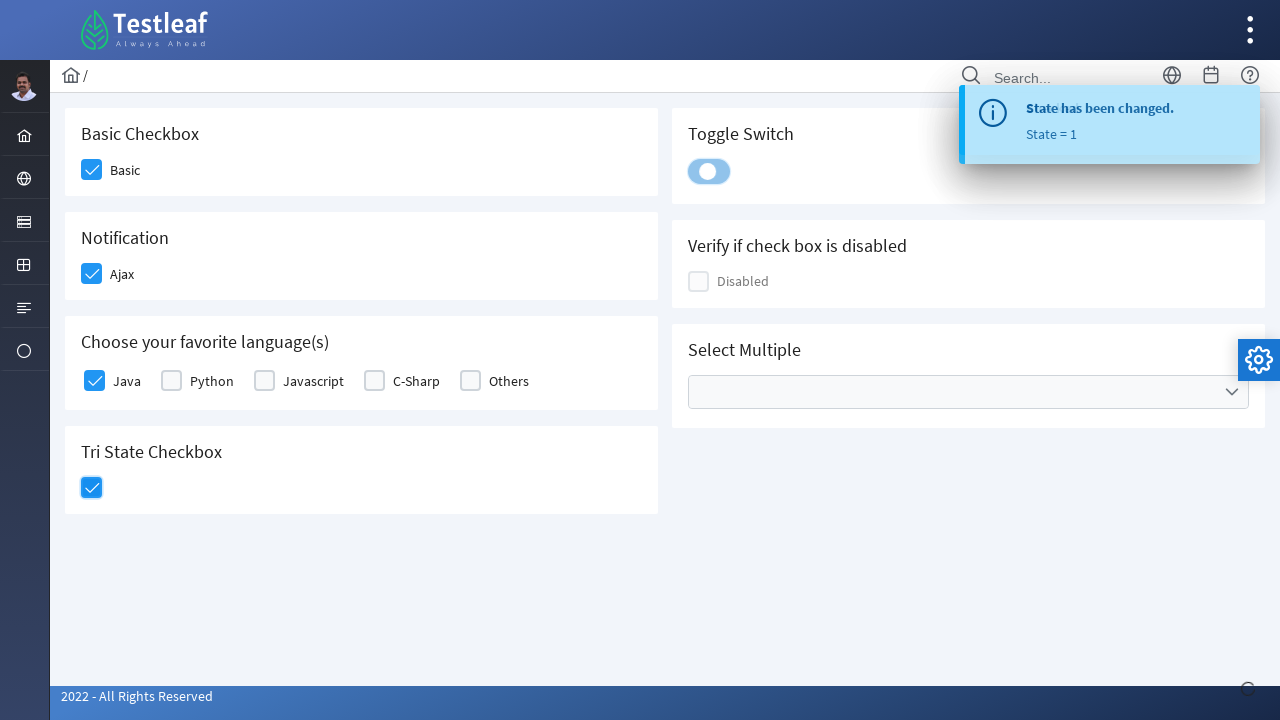

Notification appeared after toggling the switch
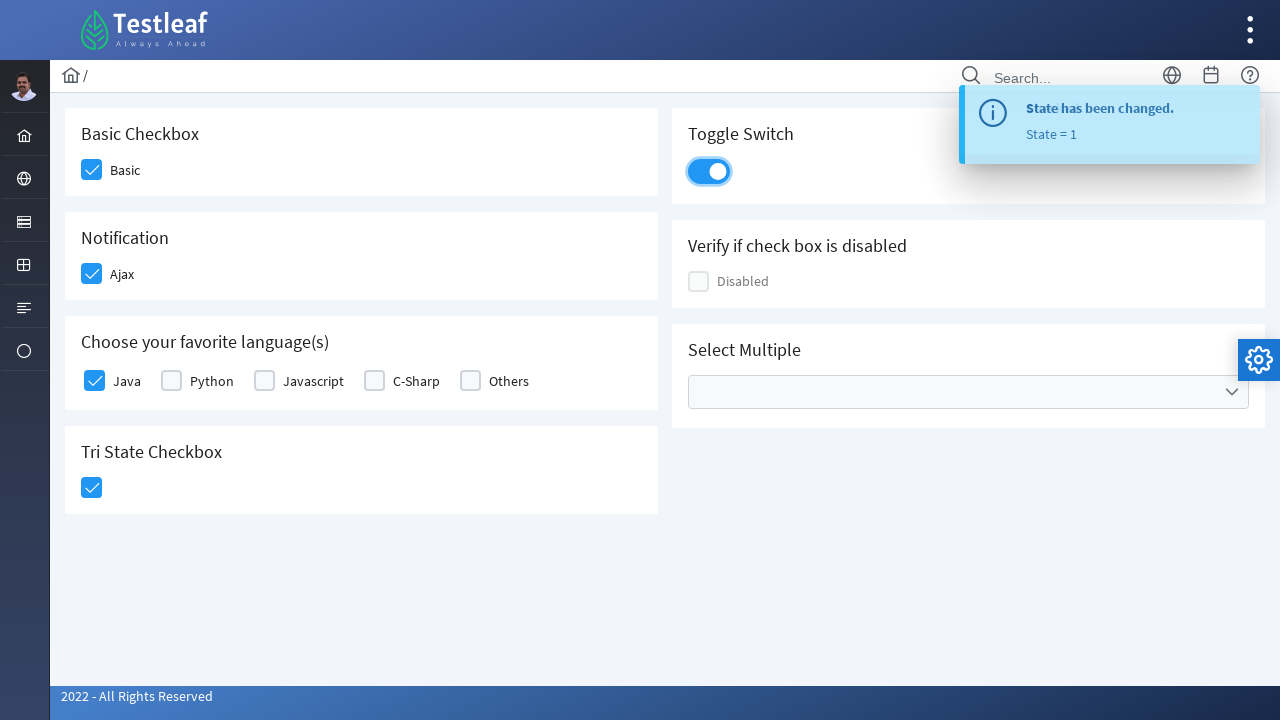

Opened the cities dropdown at (968, 392) on xpath=//ul[@data-label='Cities']
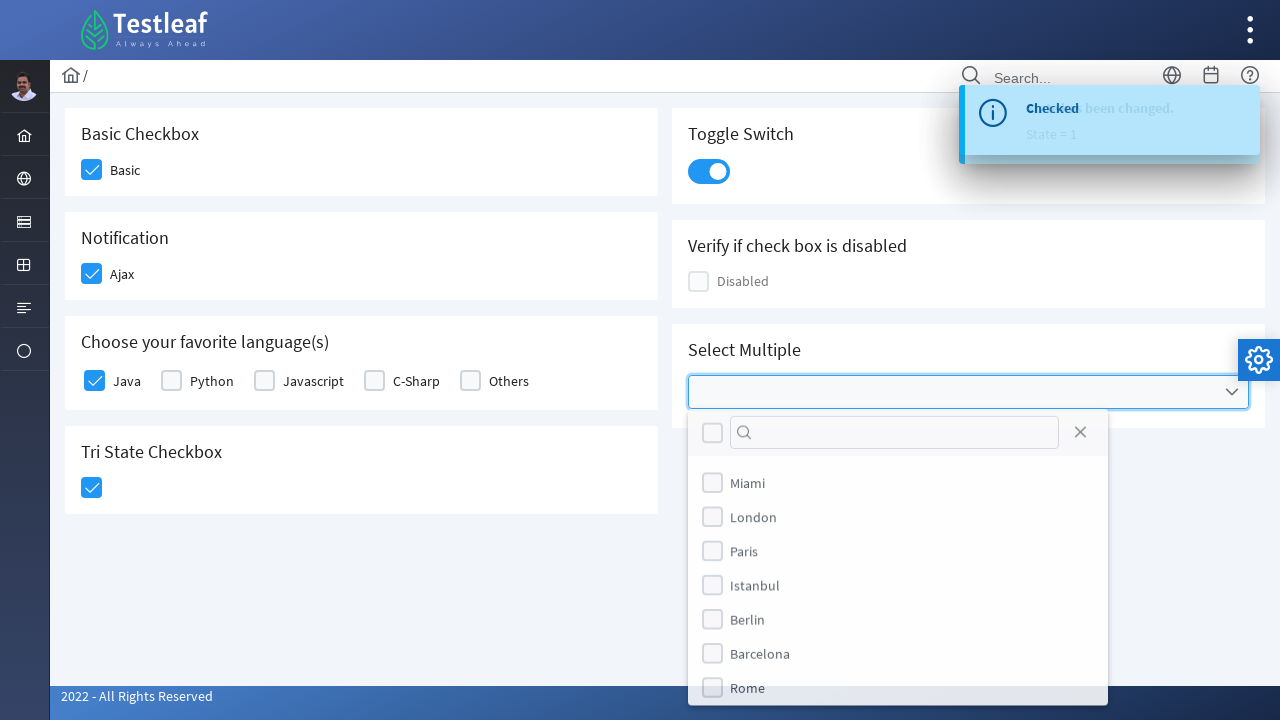

Waited for cities dropdown to fully open
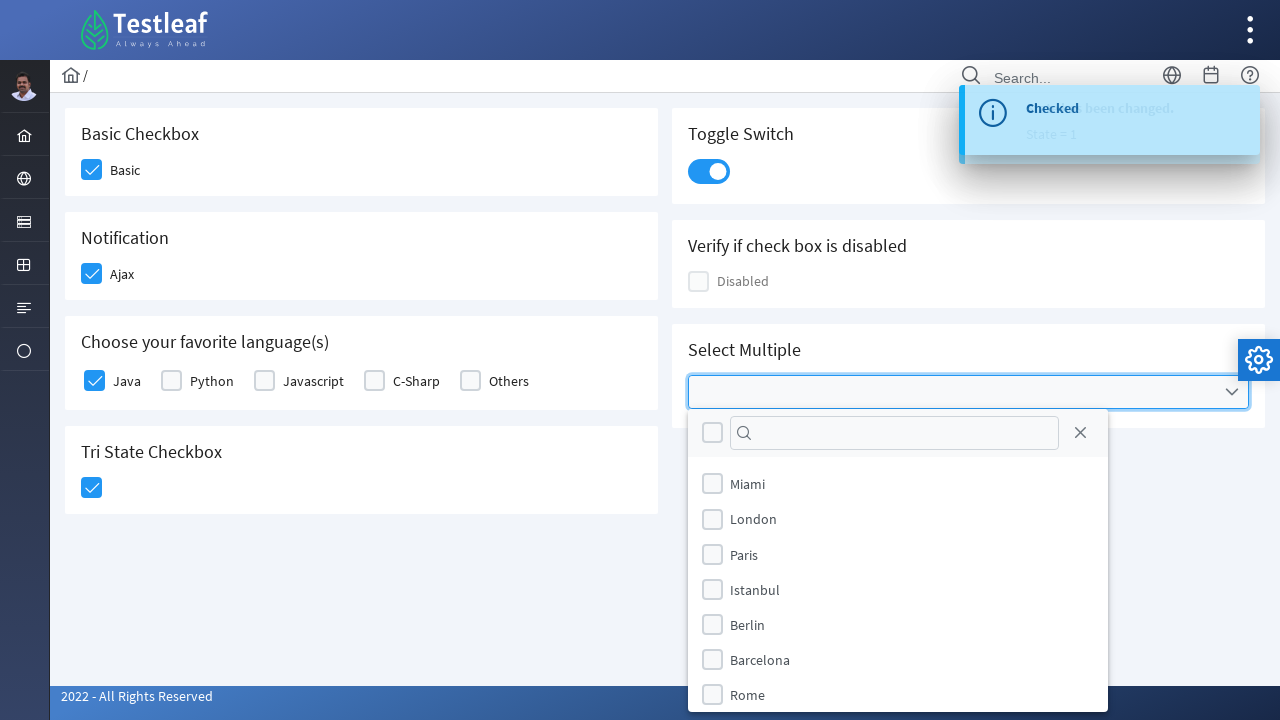

Selected London from the cities dropdown at (712, 519) on xpath=//li[@data-item-value='London']//div
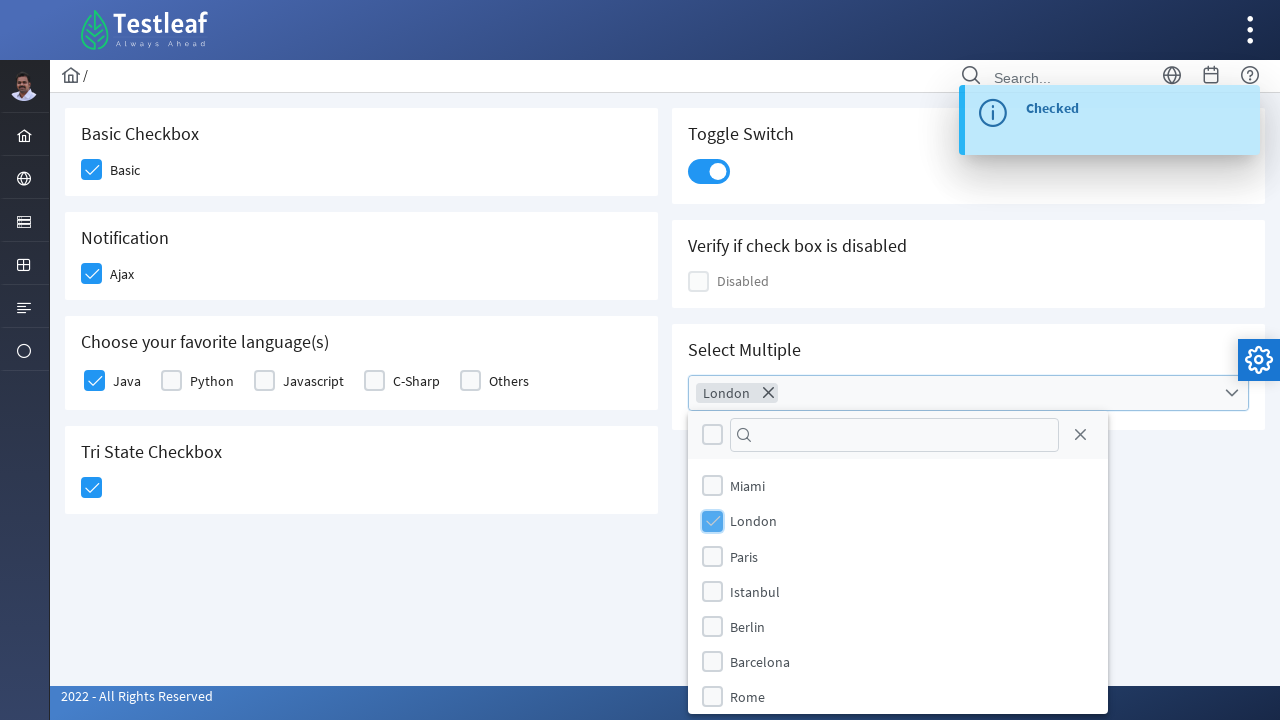

Selected Rome from the cities dropdown at (712, 697) on xpath=//li[@data-item-value='Rome']//div
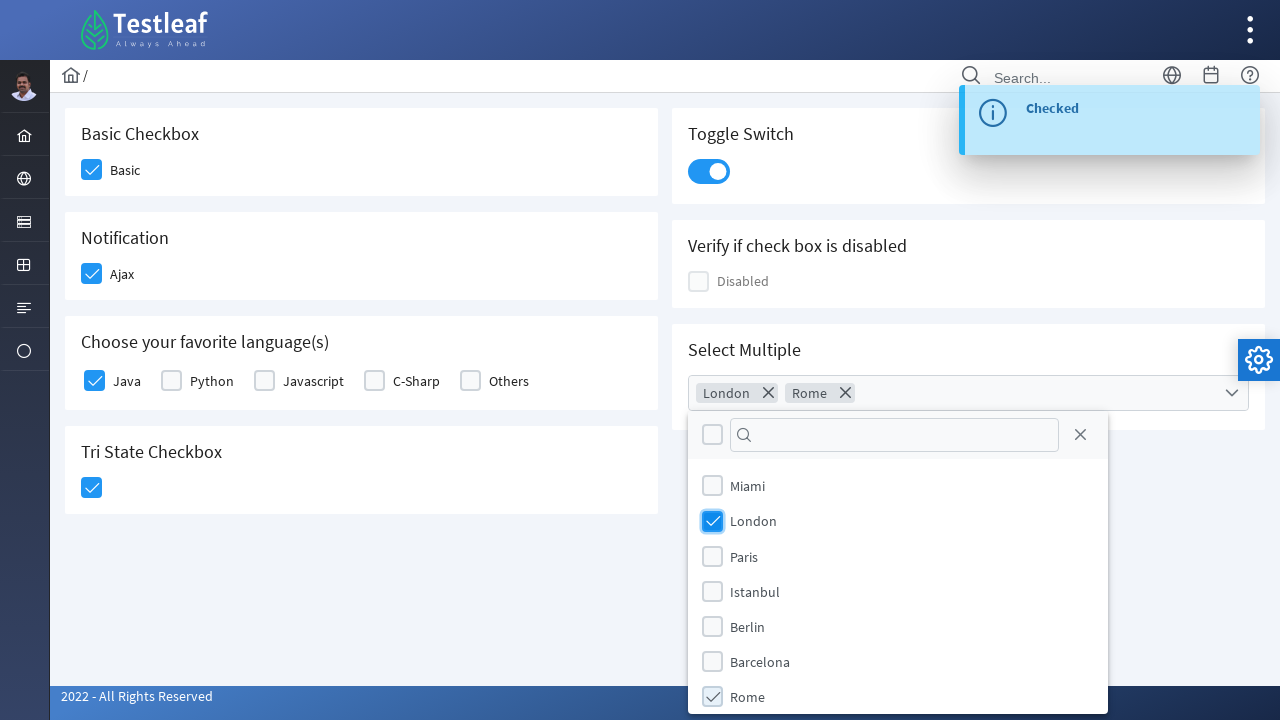

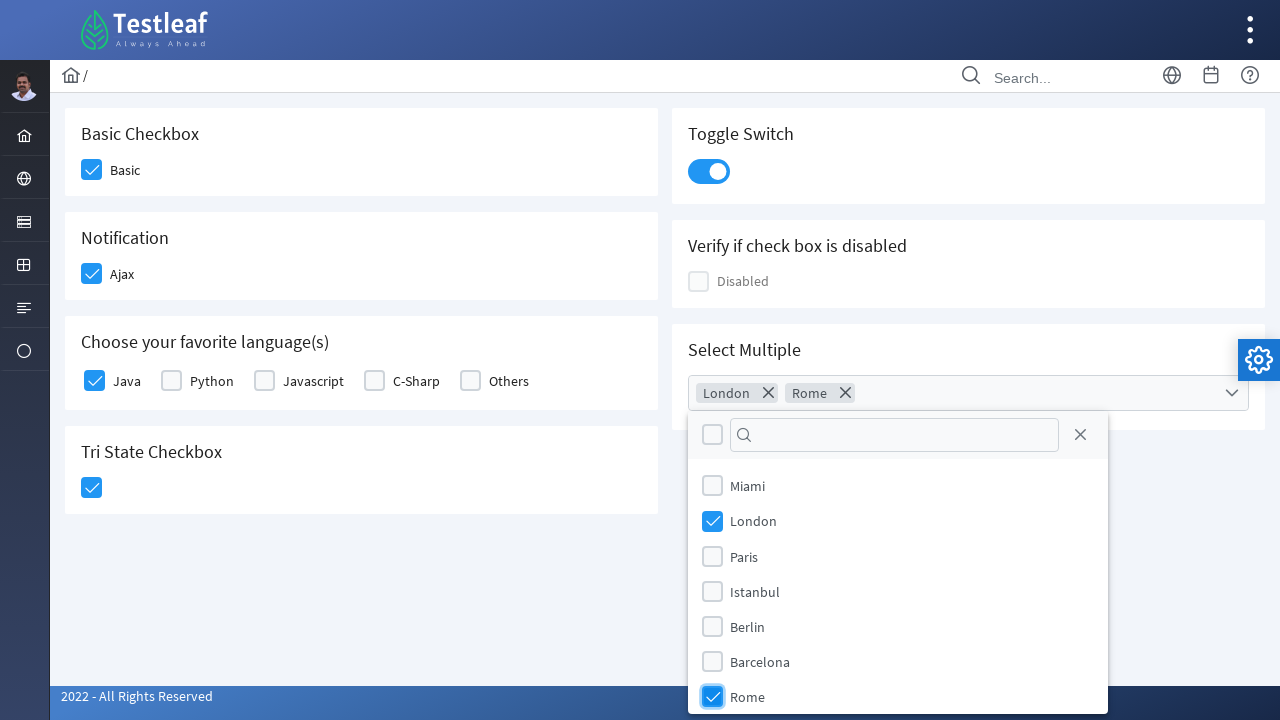